Tests handling of a JavaScript confirmation dialog by clicking the confirm button and accepting it

Starting URL: https://loopcamp.vercel.app/javascript-alerts.html

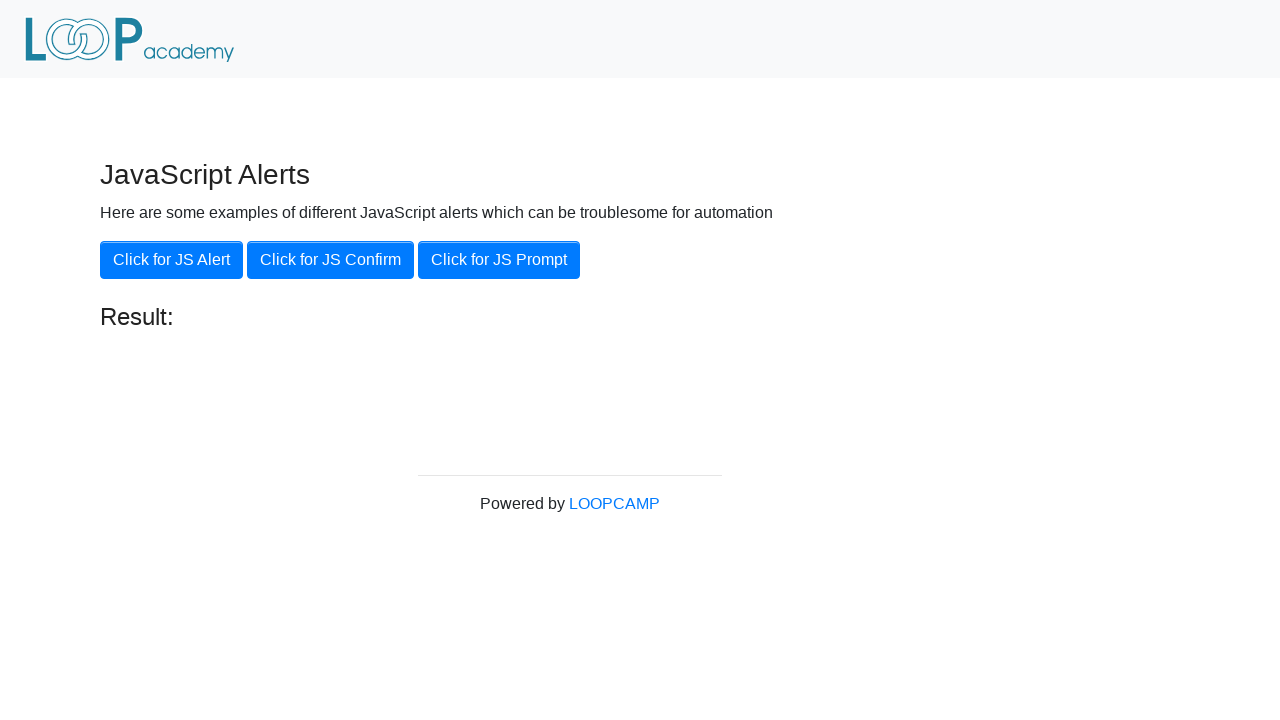

Clicked the 'Click for JS Confirm' button at (330, 260) on xpath=//button[contains(text(),'Click for JS Confirm')]
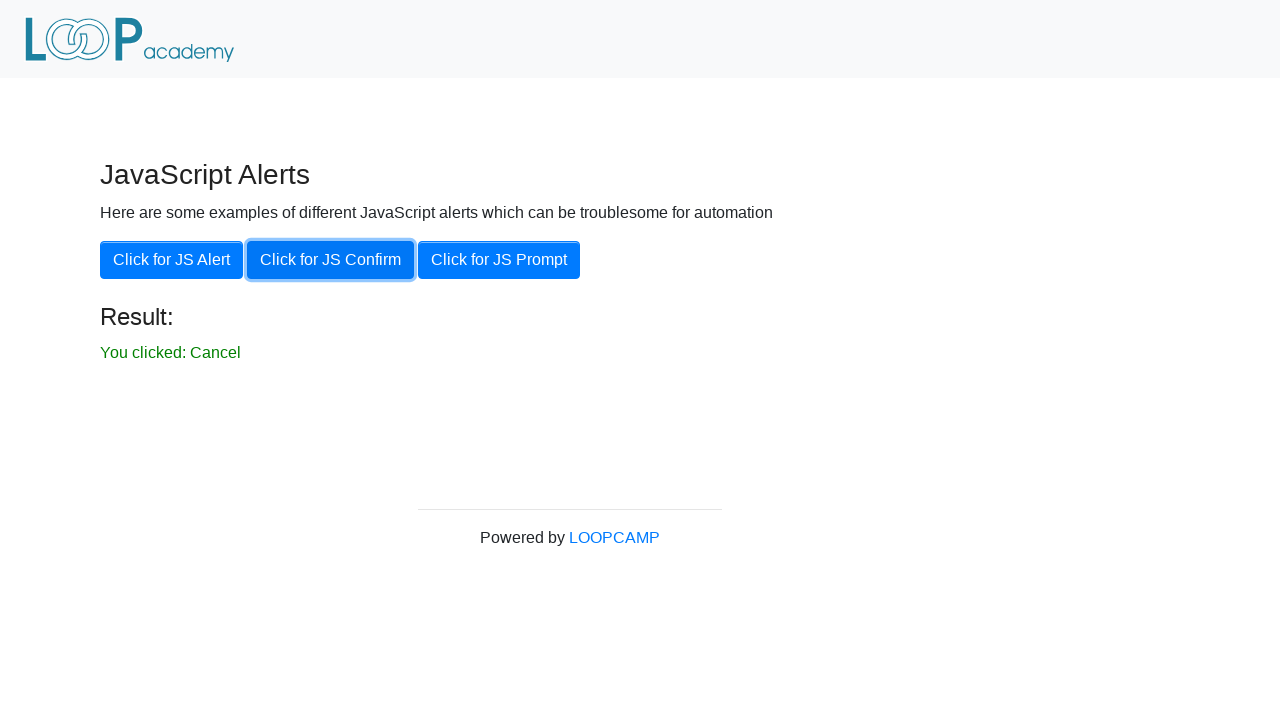

Set up dialog handler to accept confirmation
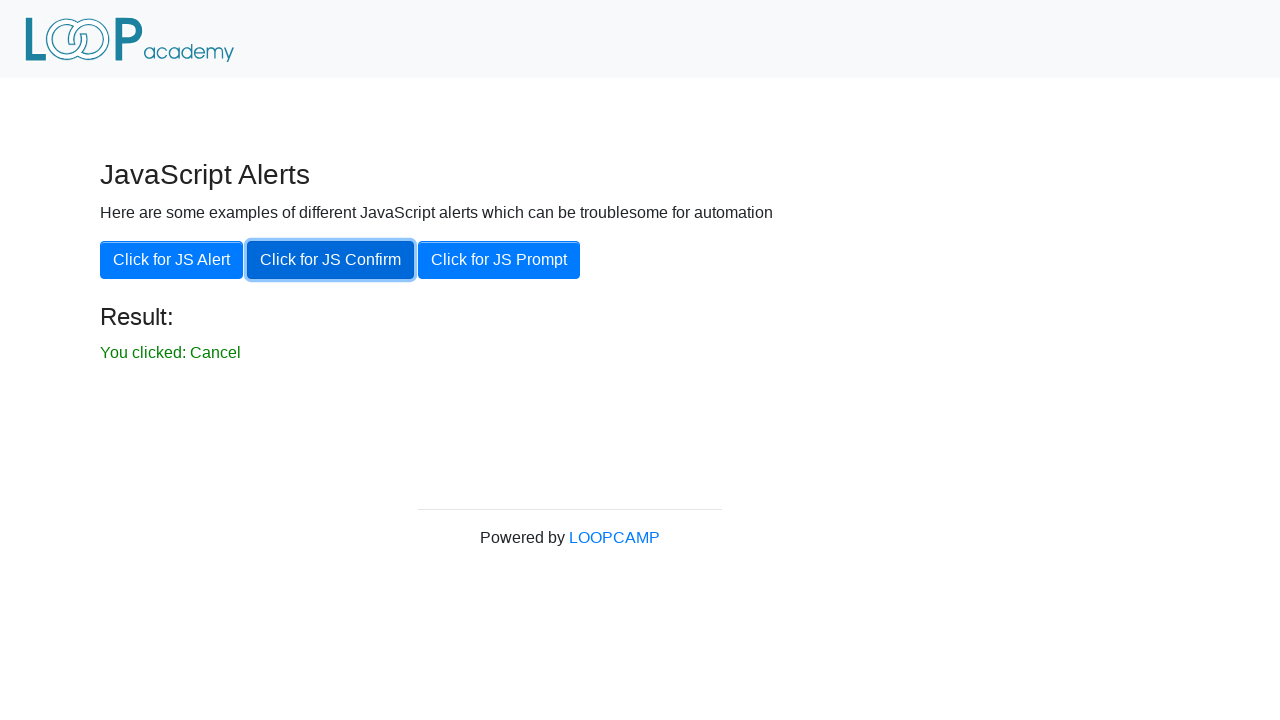

Clicked the 'Click for JS Confirm' button to trigger confirmation dialog at (330, 260) on xpath=//button[contains(text(),'Click for JS Confirm')]
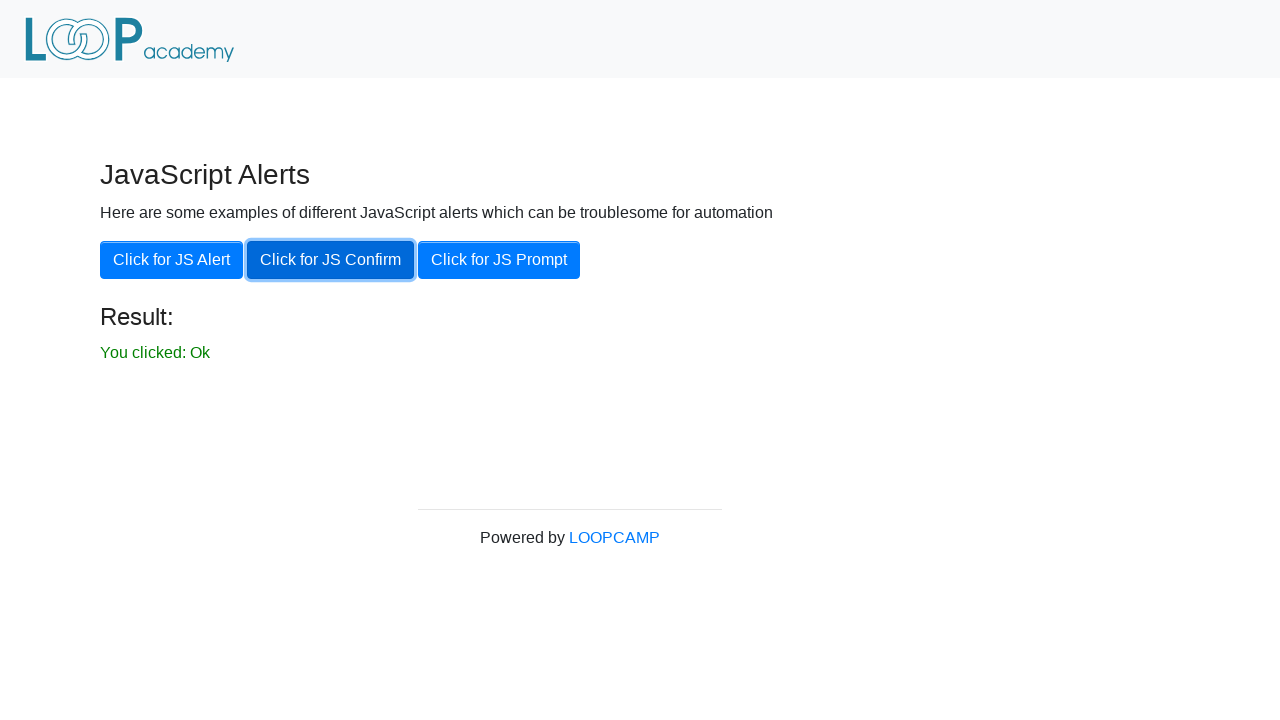

Confirmed dialog was accepted and result message appeared
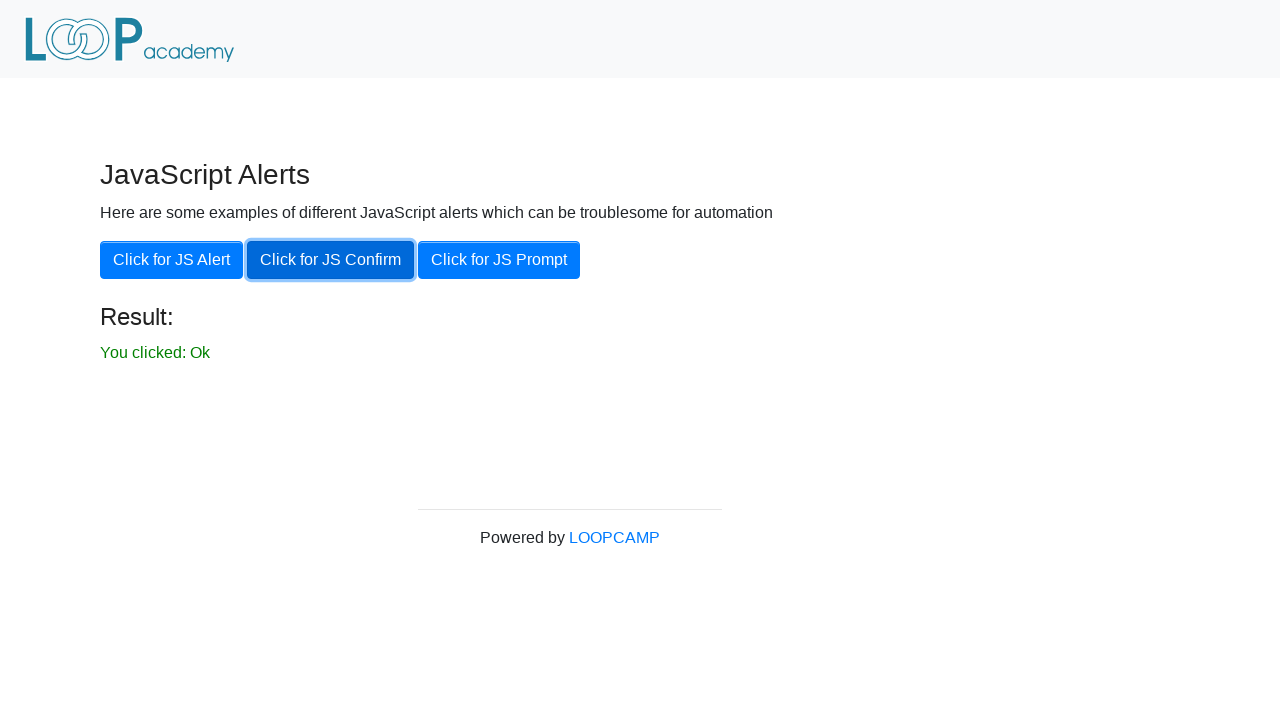

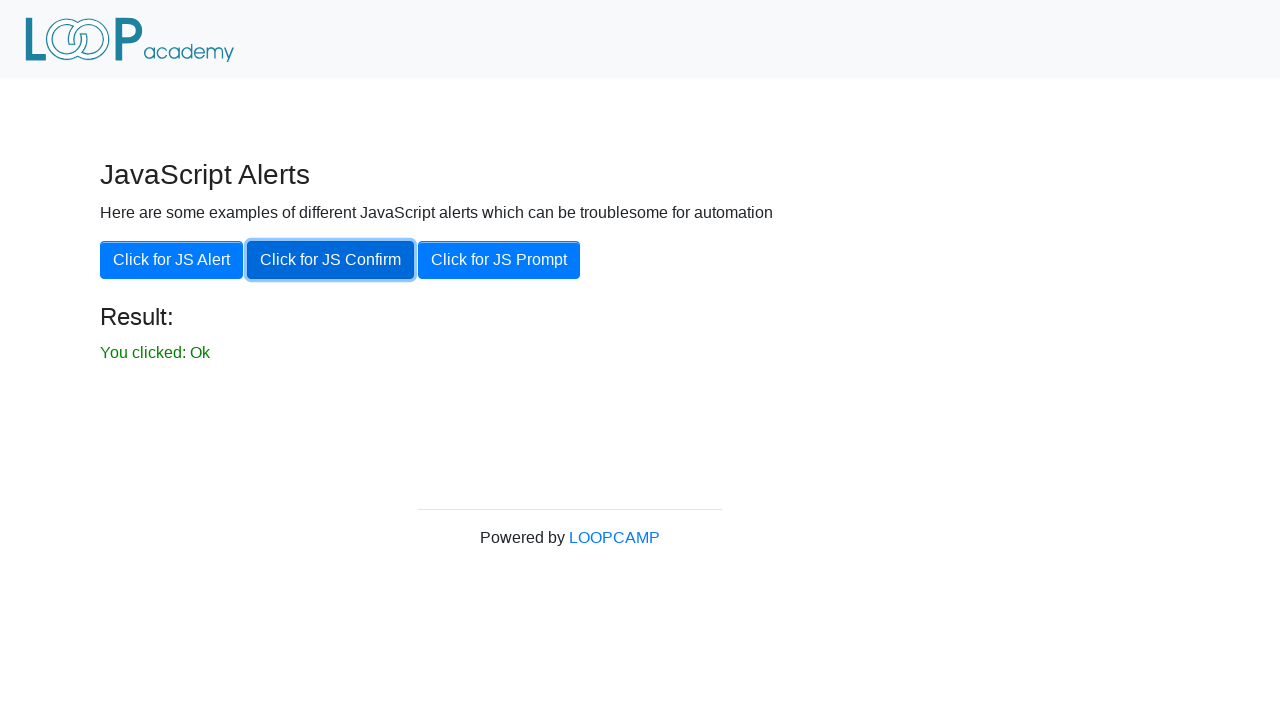